Tests the product browsing and add-to-cart functionality on the DemoBlaze e-commerce demo site by clicking on a product card and then clicking the add to cart button.

Starting URL: https://www.demoblaze.com/index.html

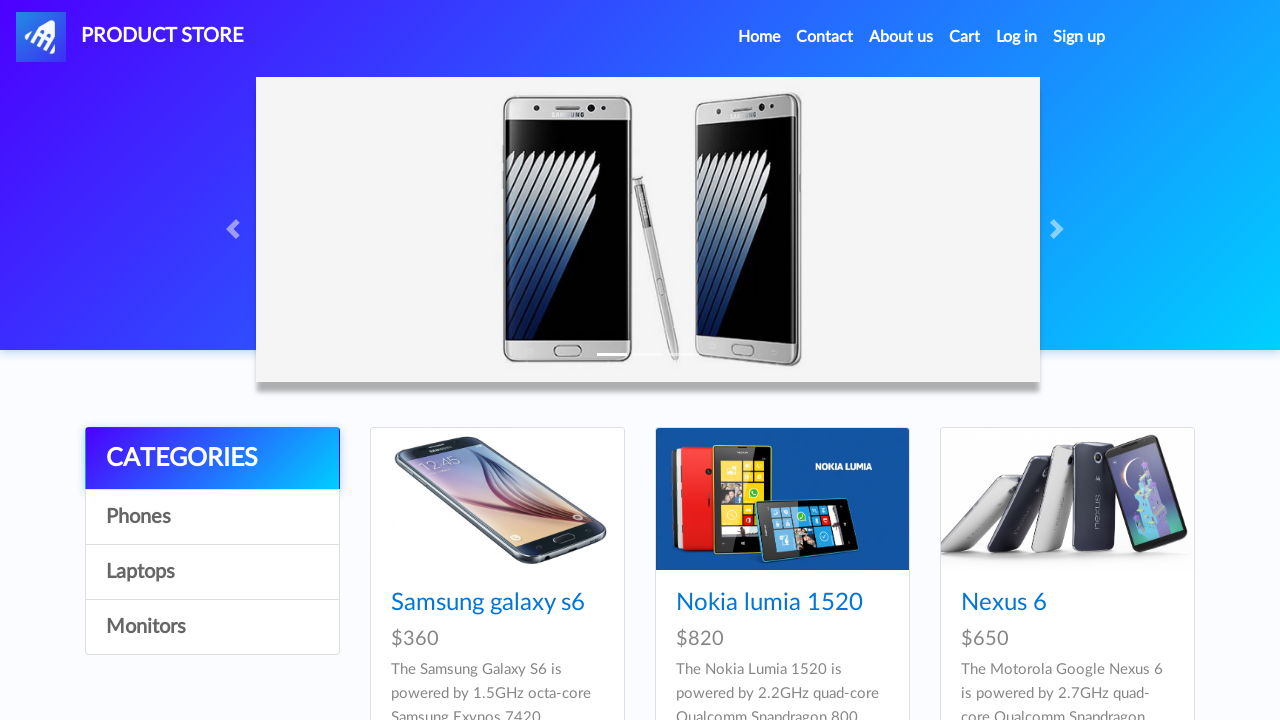

Waited for product cards to load on DemoBlaze homepage
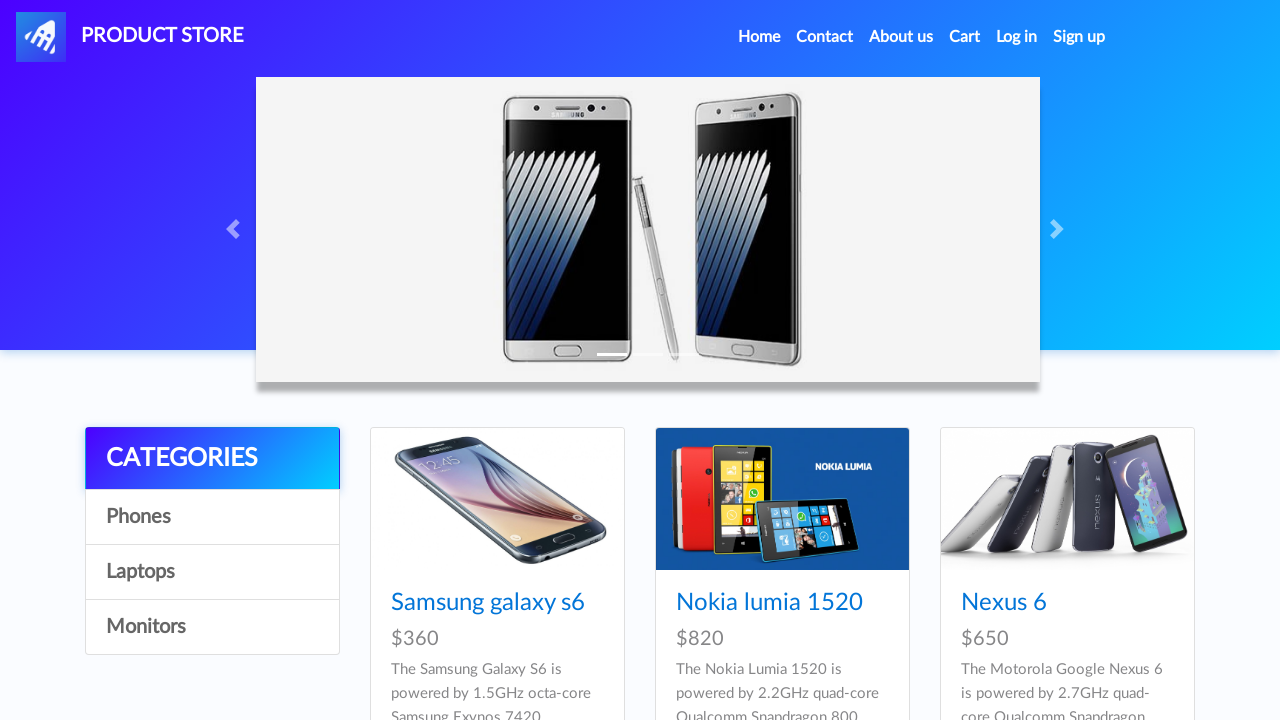

Clicked on first product card to view product details at (488, 603) on h4.card-title a
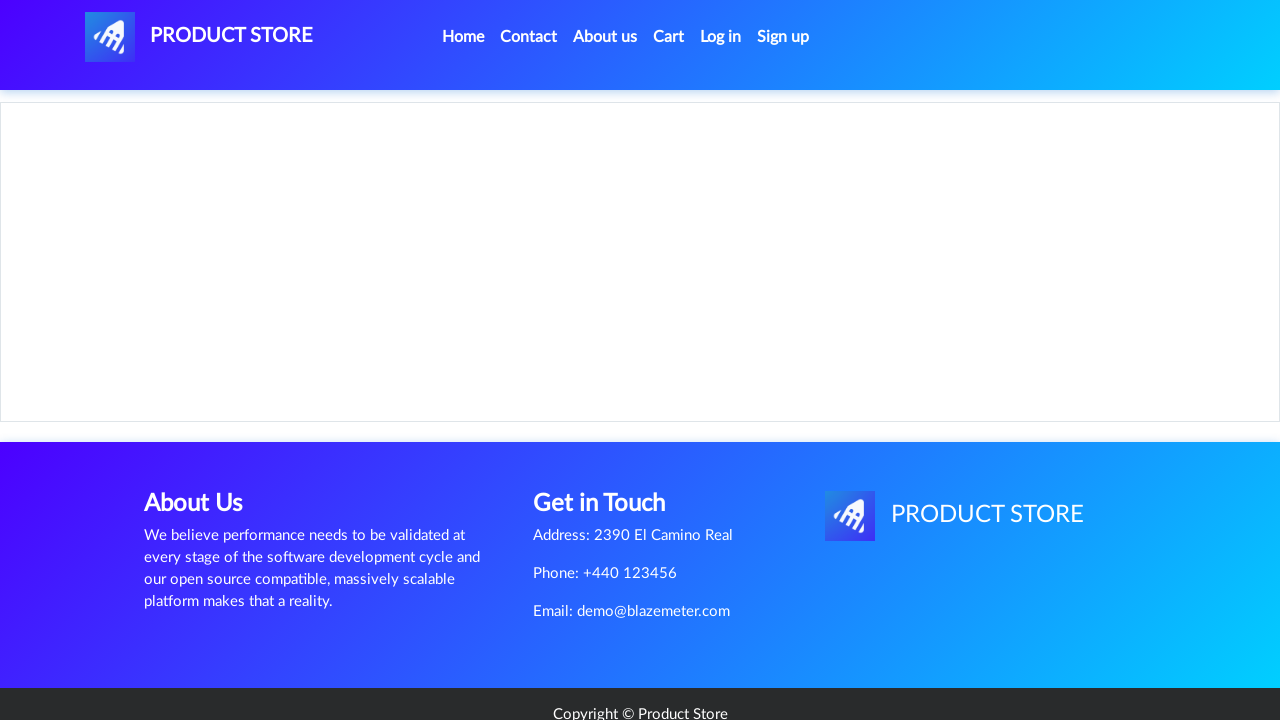

Product details page loaded with add to cart button visible
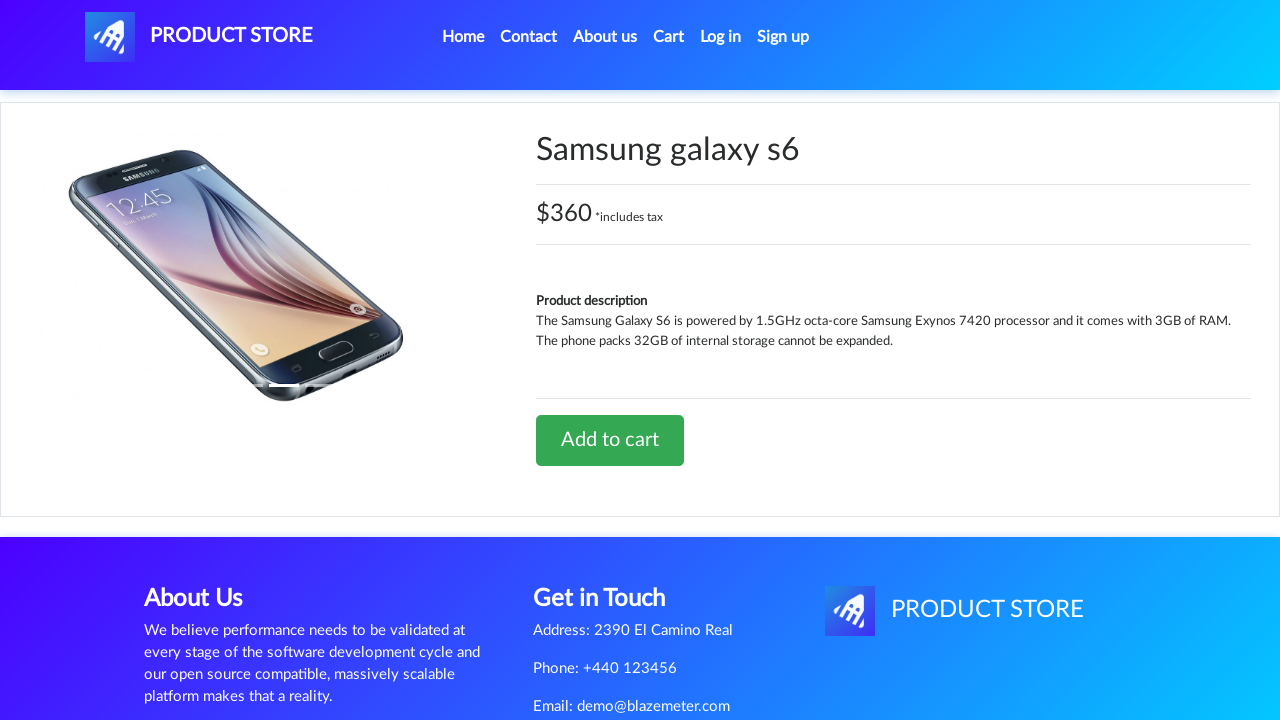

Clicked the 'Add to cart' button at (610, 440) on a.btn.btn-success.btn-lg
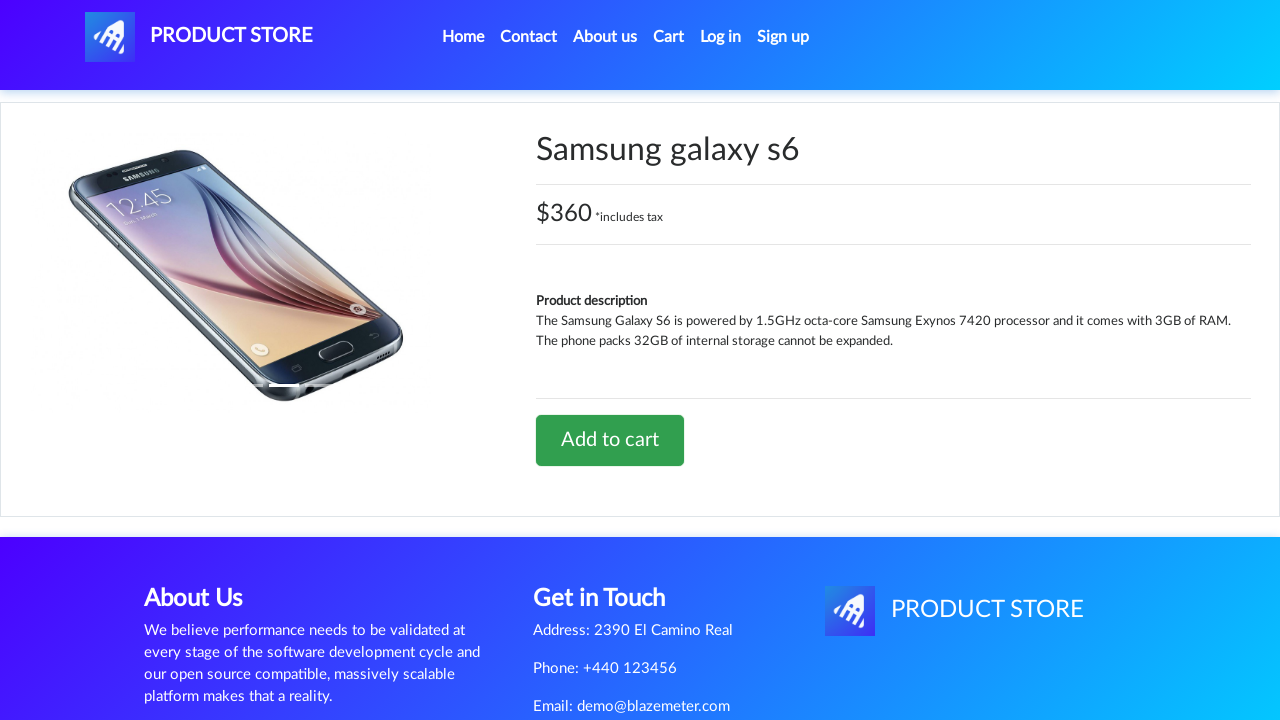

Accepted confirmation dialog after adding product to cart
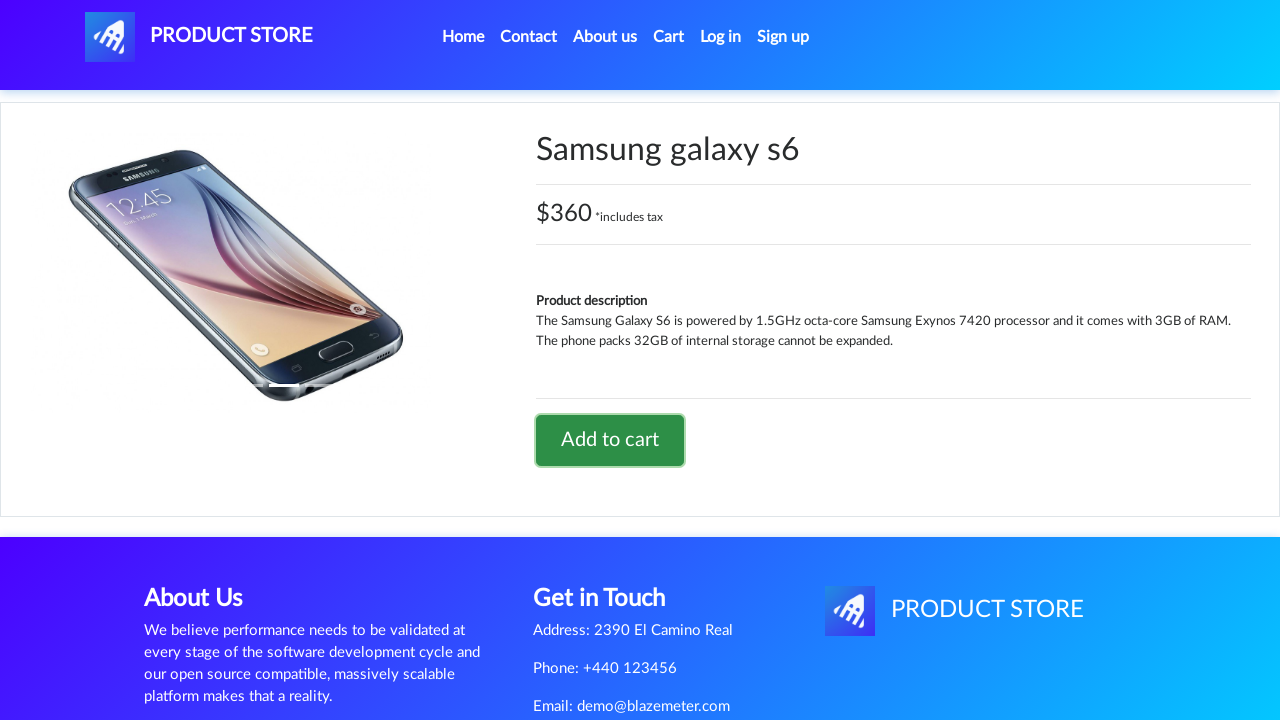

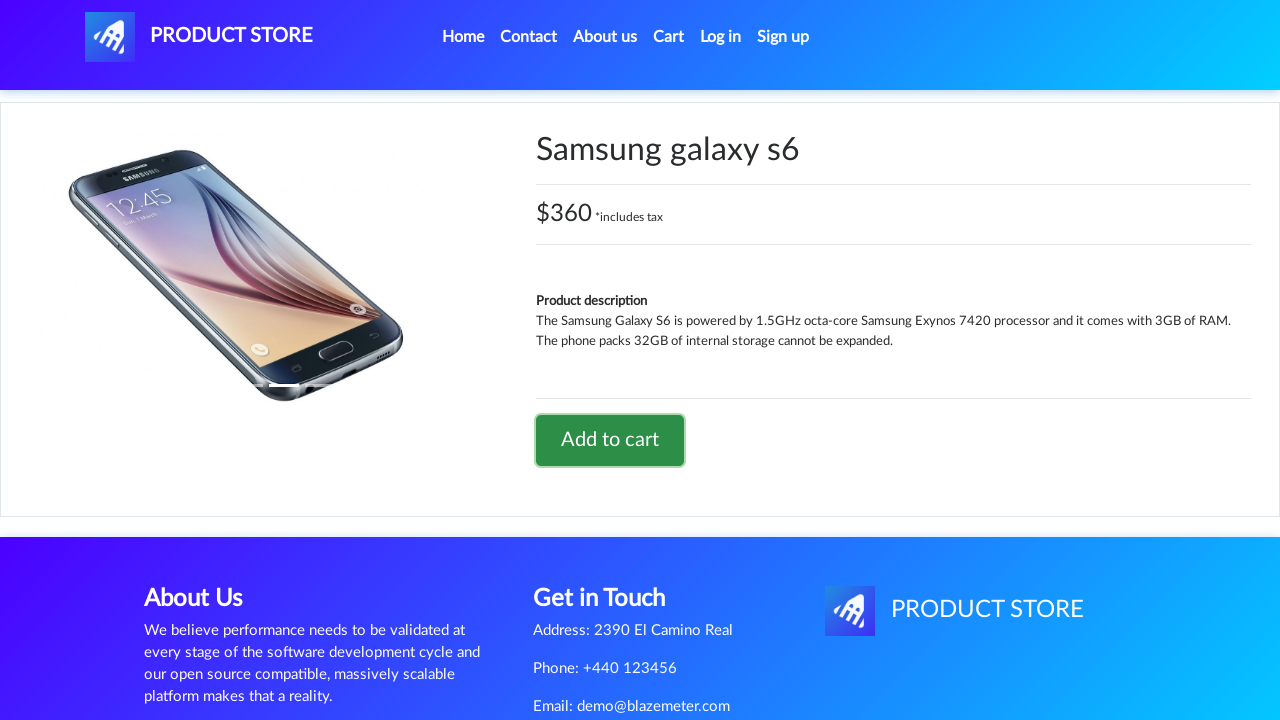